Tests JavaScript prompt dialog by clicking the JS Prompt button, entering text into the prompt, accepting it, and verifying the entered text is displayed

Starting URL: https://the-internet.herokuapp.com/javascript_alerts

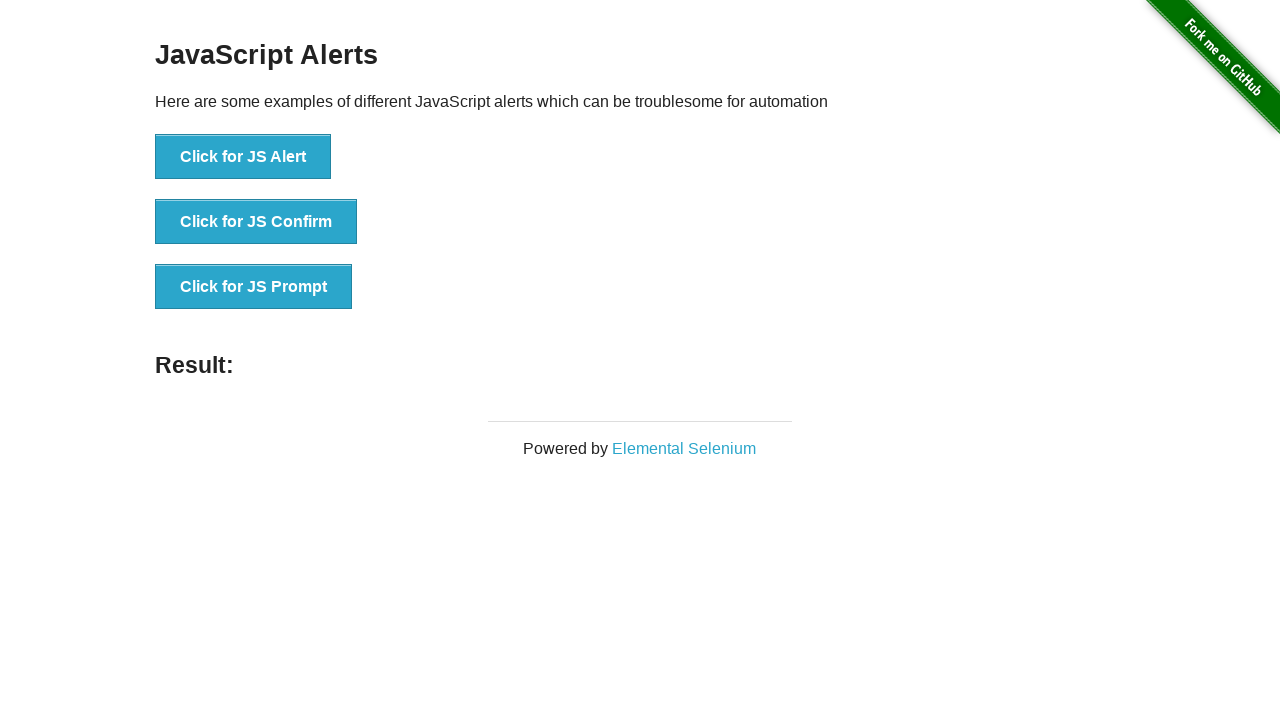

Set up dialog handler to accept prompt with text 'Hello Tamara!'
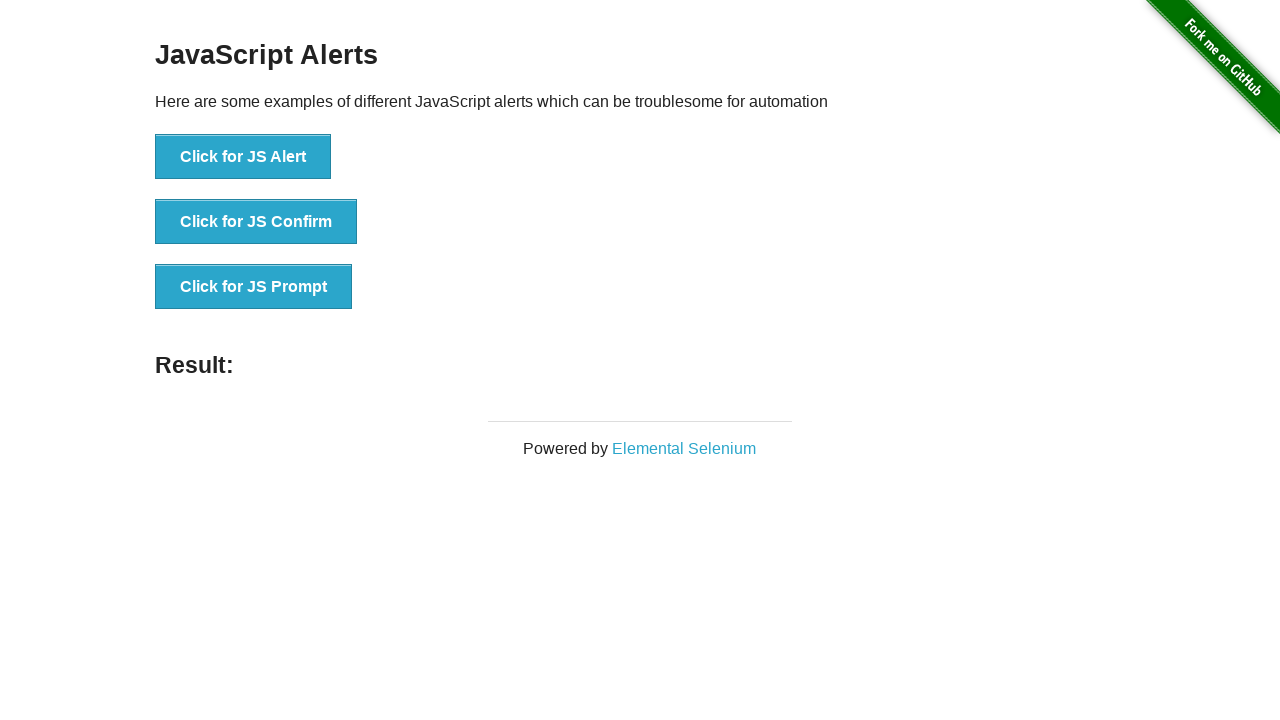

Clicked the JS Prompt button at (254, 287) on button[onclick*='jsPrompt']
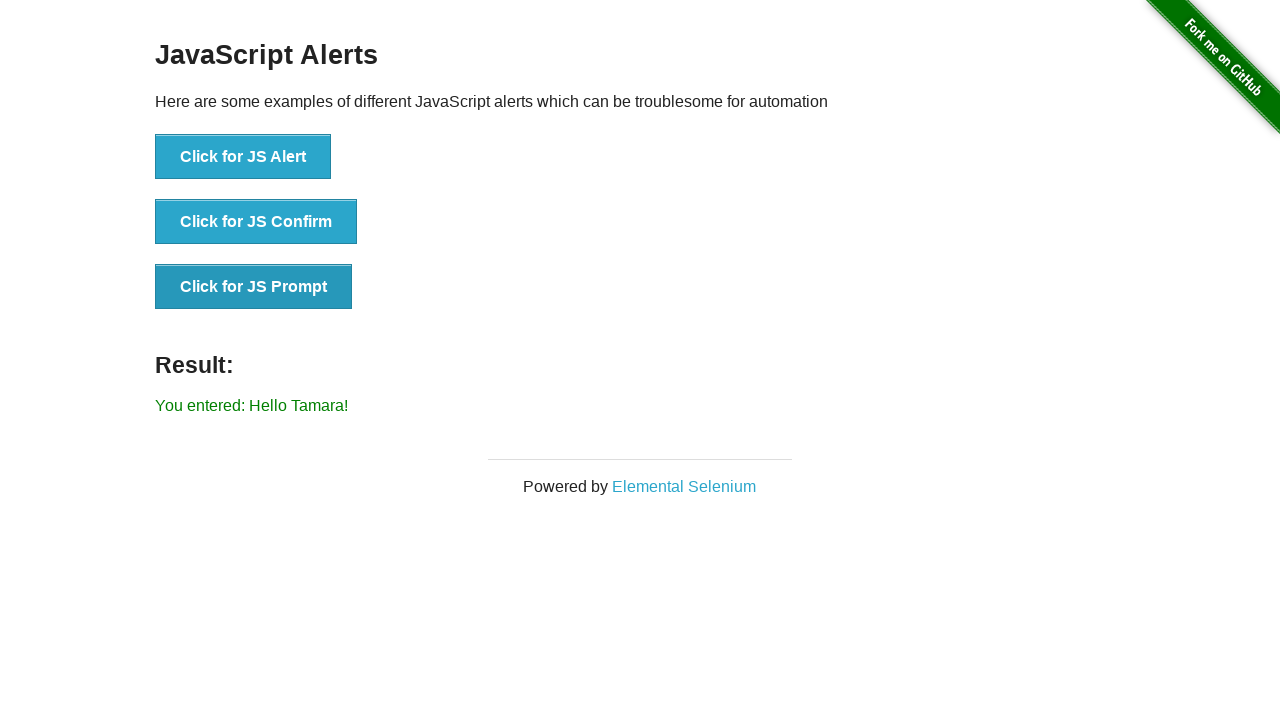

Result element loaded after prompt was accepted
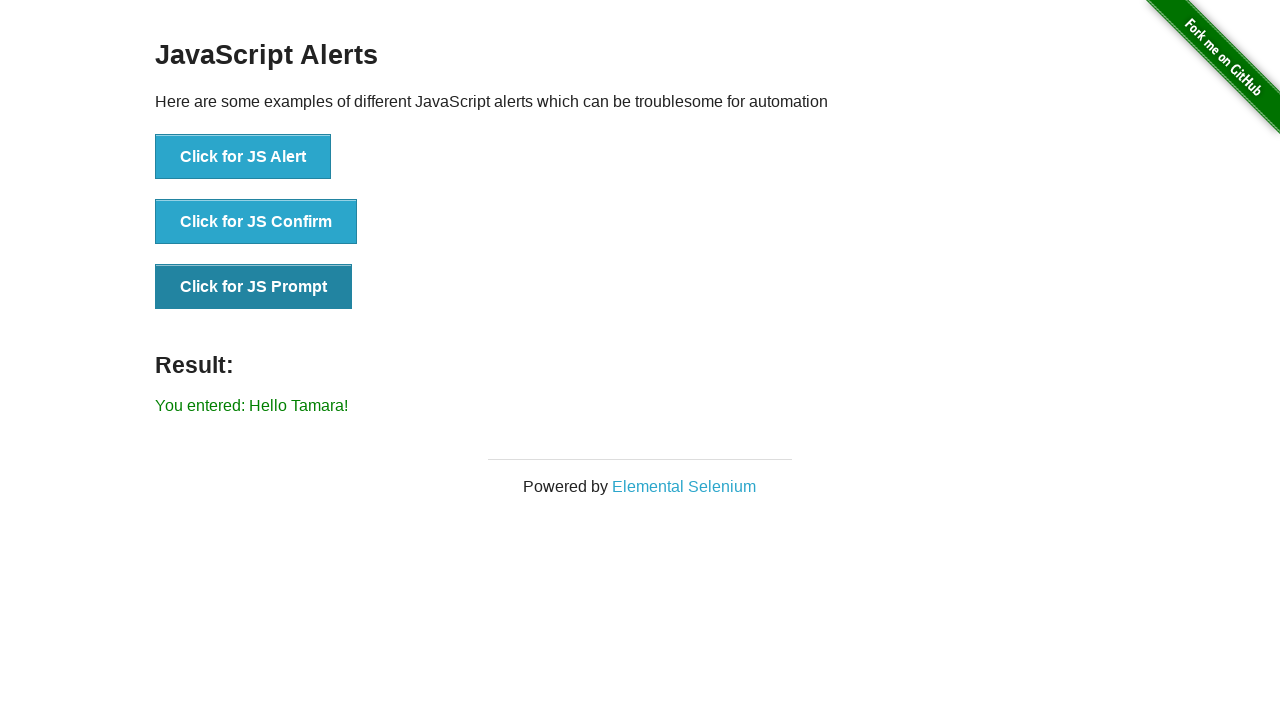

Retrieved result text from the page
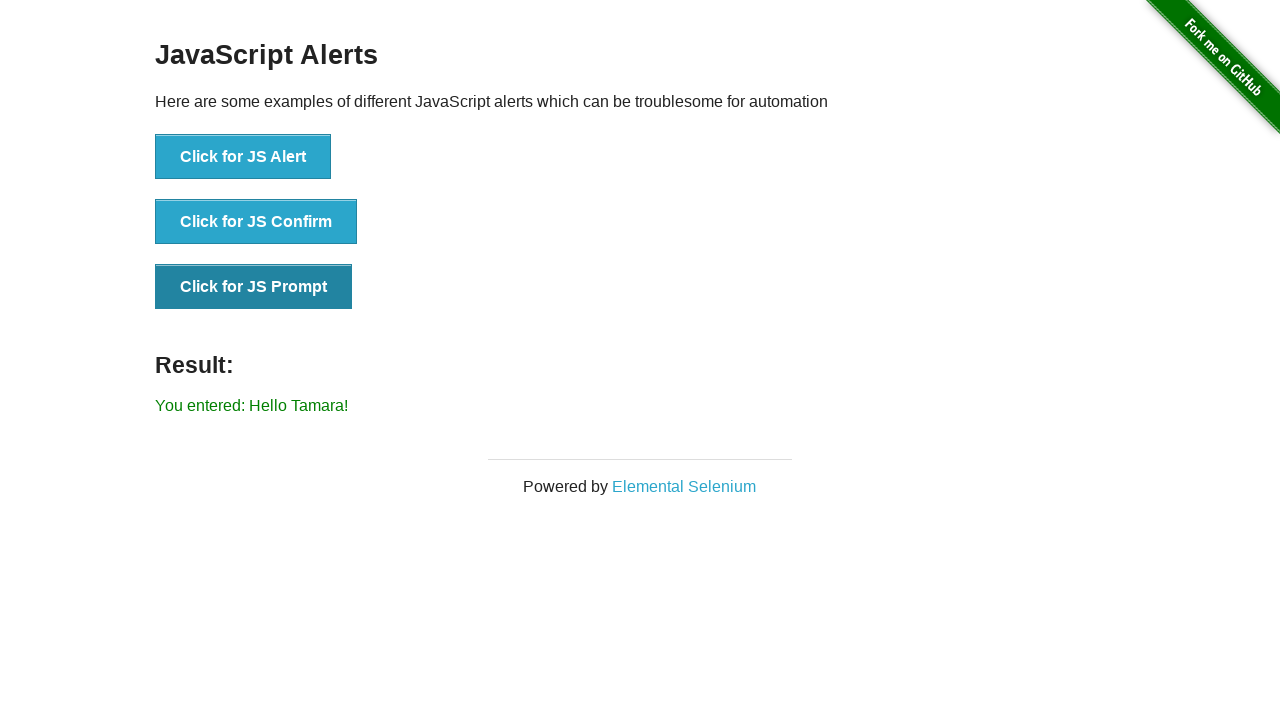

Verified that result text matches expected value 'You entered: Hello Tamara!'
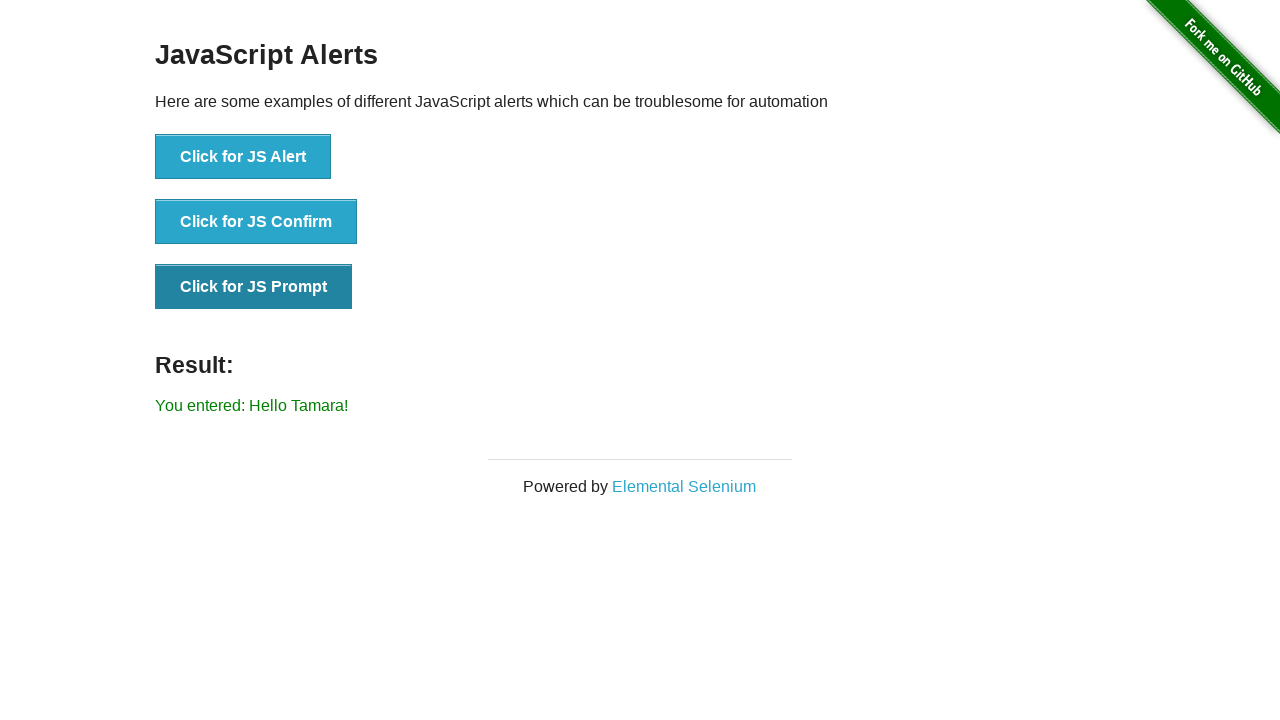

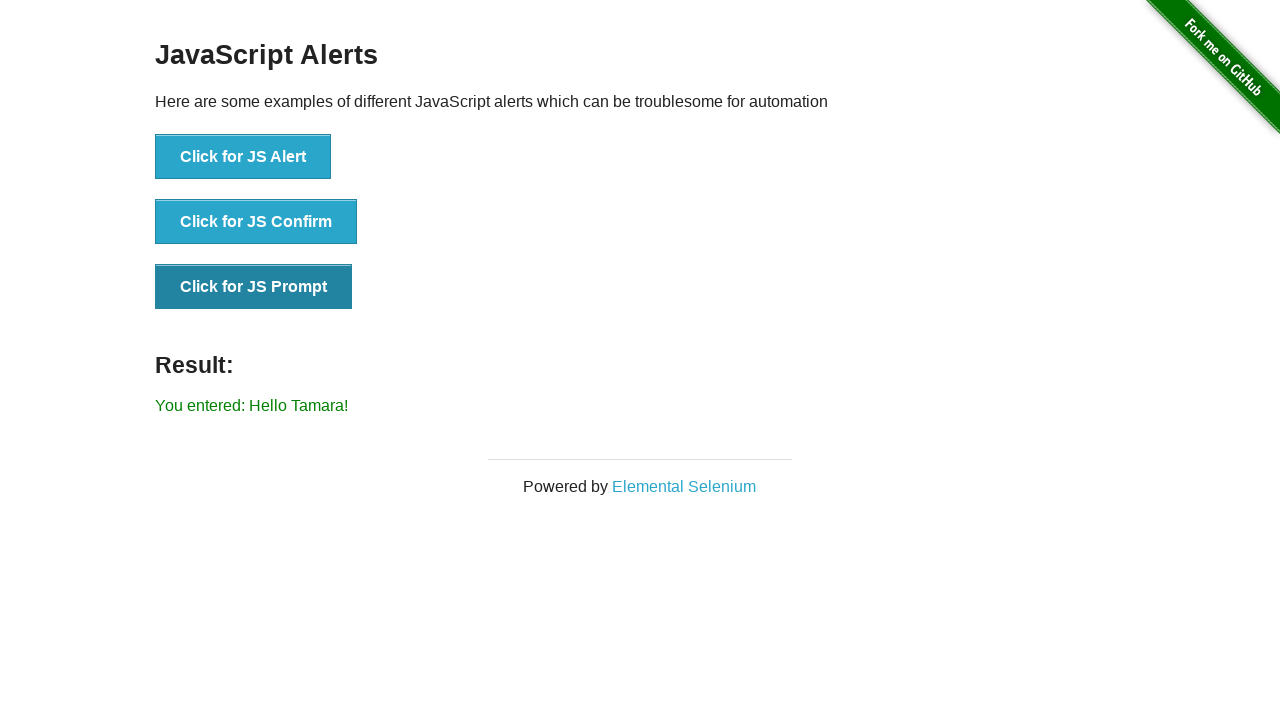